Tests drag and drop functionality by dragging a draggable element and dropping it onto a droppable target area using click-and-hold mouse actions.

Starting URL: https://qavbox.github.io/demo/dragndrop/

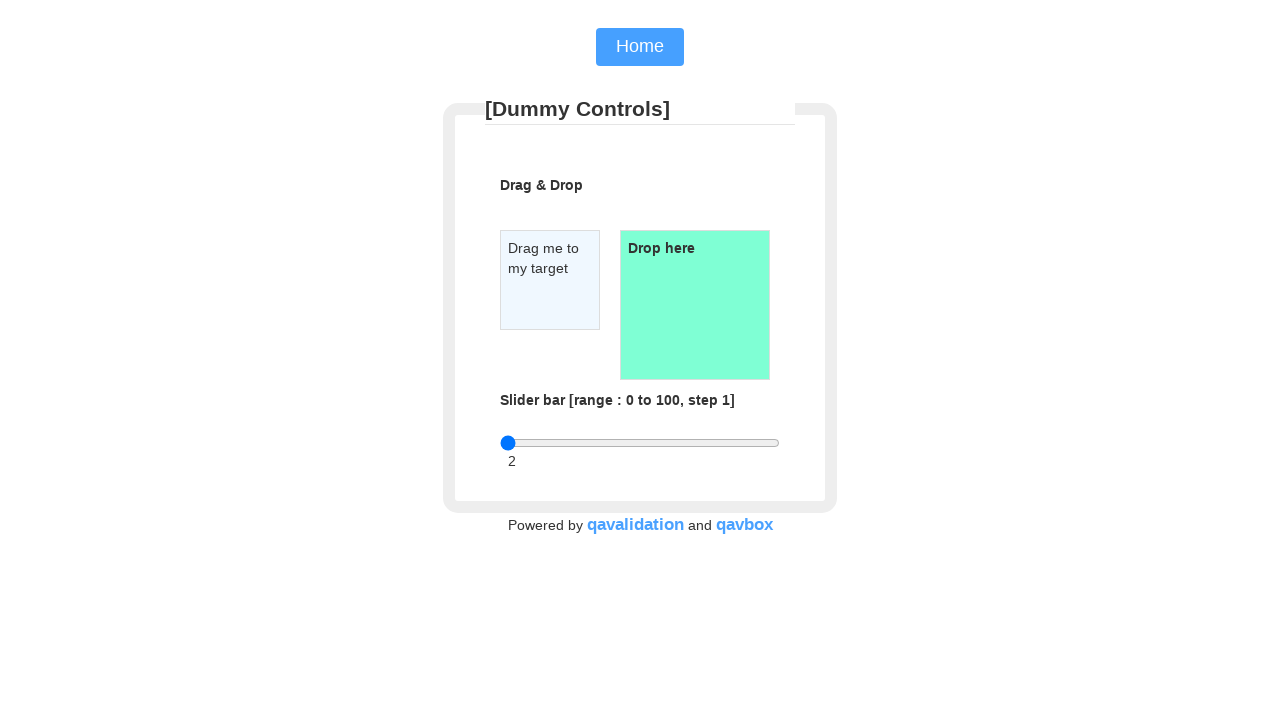

Waited for draggable element to load
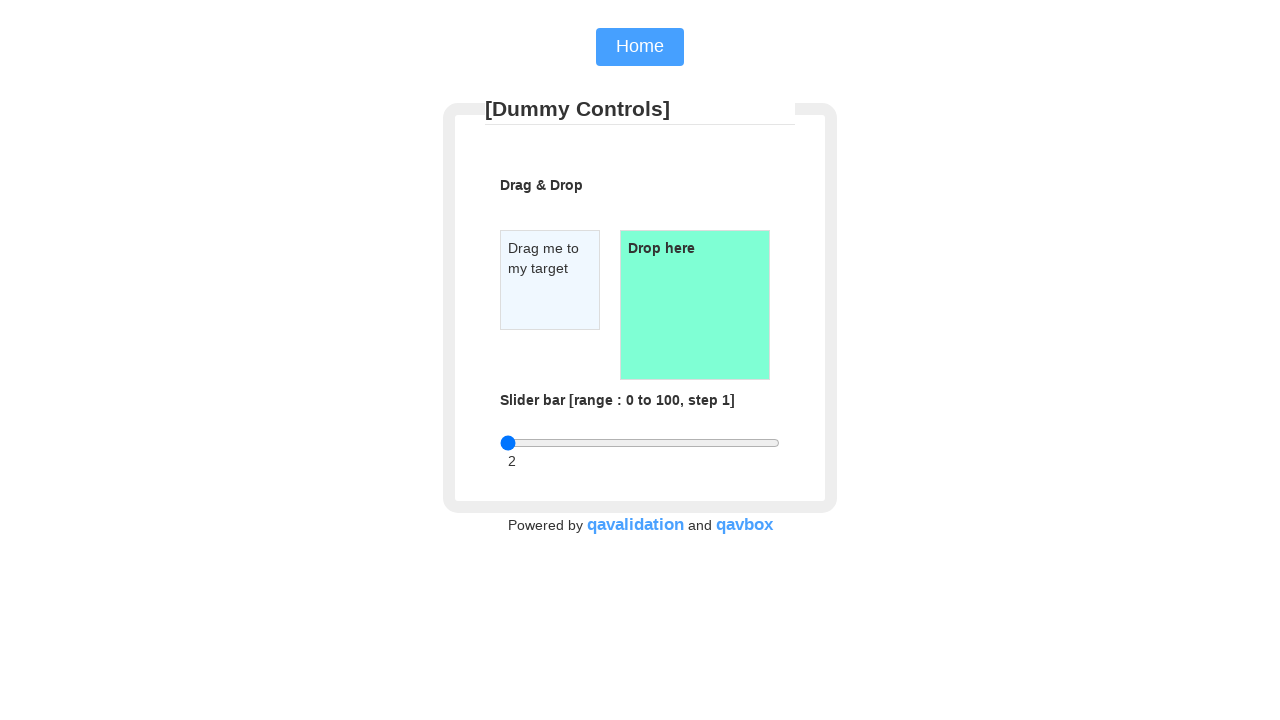

Located draggable source element
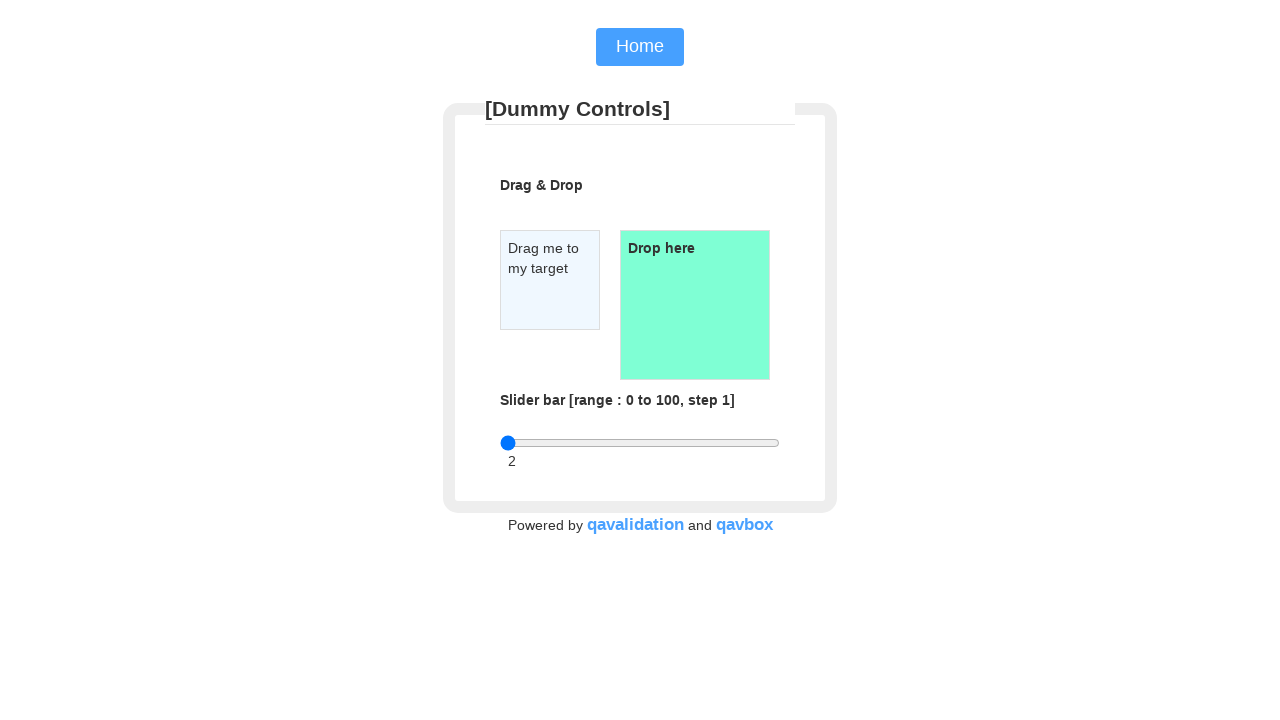

Located droppable target element
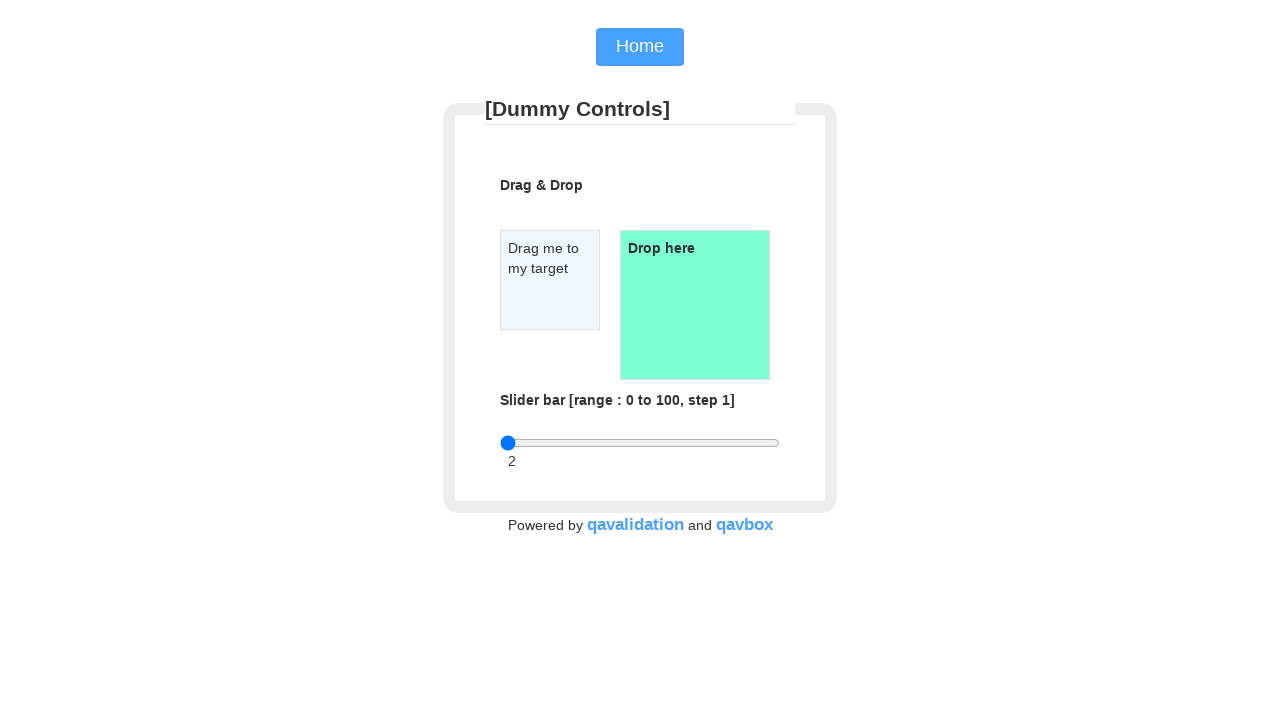

Dragged source element and dropped it onto target area at (695, 305)
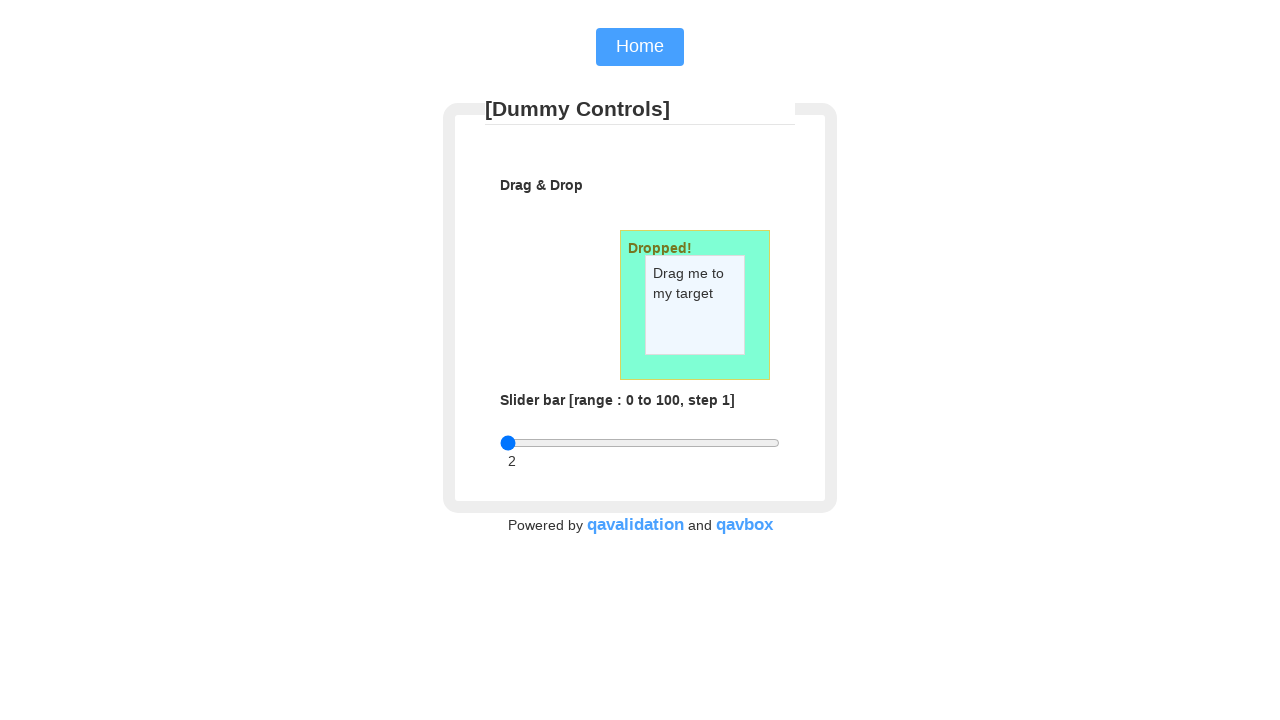

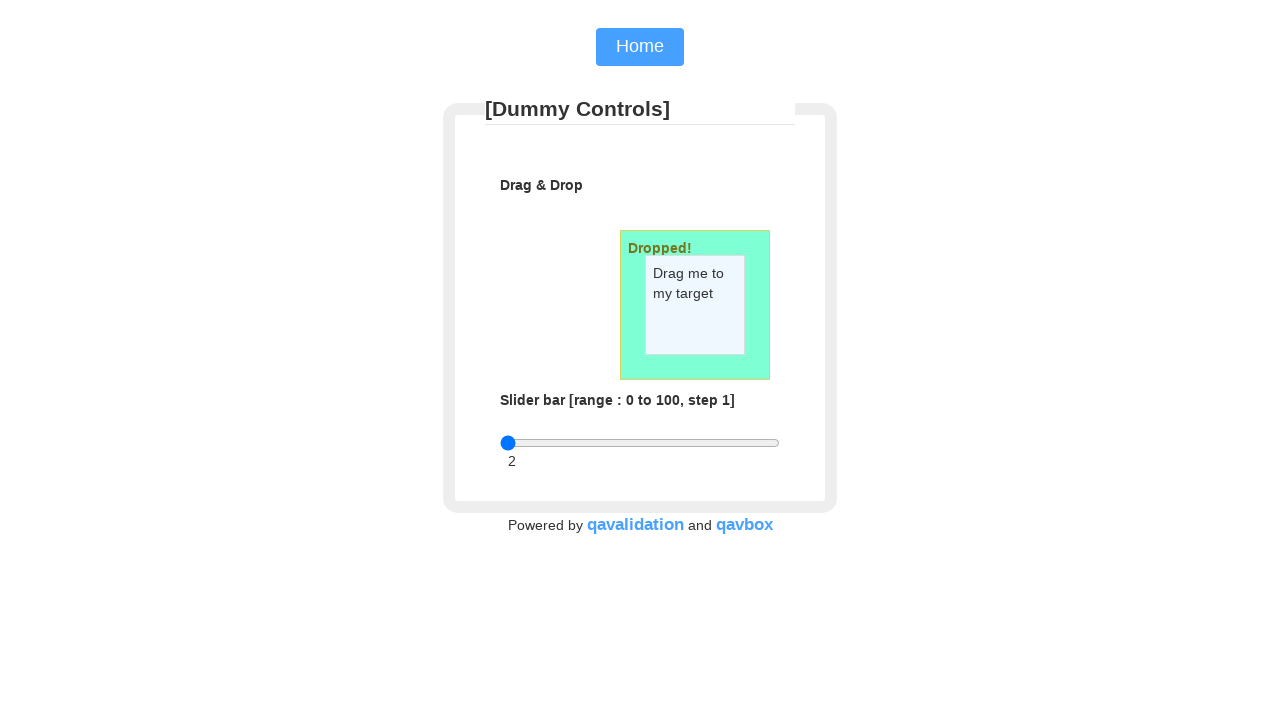